Tests window handling functionality by clicking to open a new browser window, switching to the child window, clicking a documentation link, then switching back to the parent window

Starting URL: http://demo.automationtesting.in/Windows.html

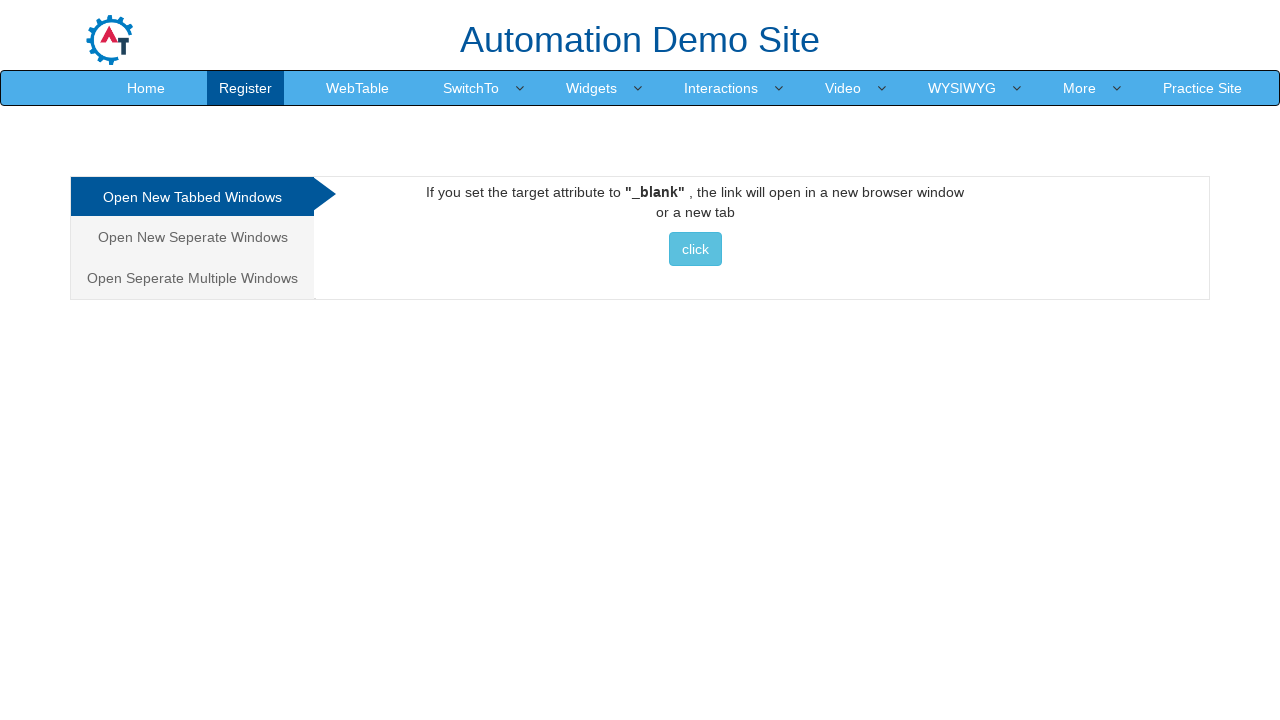

Clicked on the 'Seperate' tab link at (192, 237) on a[href='#Seperate']
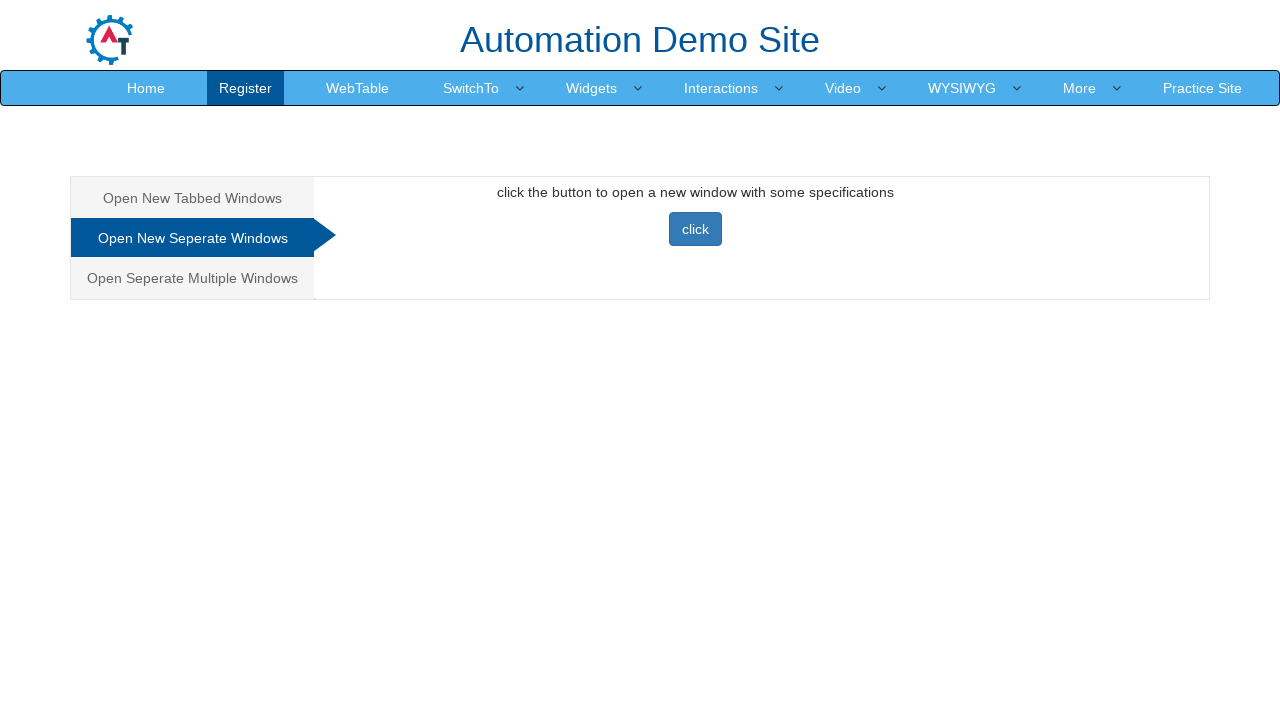

Clicked button to open a new browser window at (695, 229) on div#Seperate > button
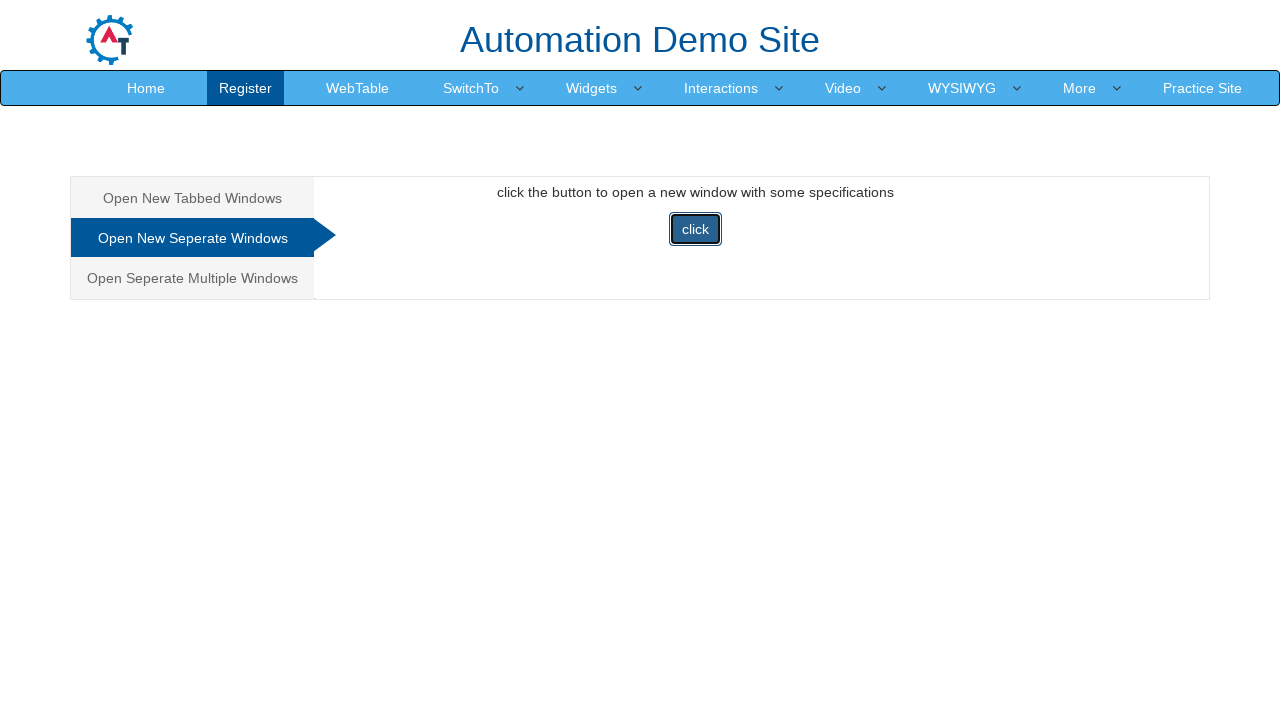

Child window opened and loaded
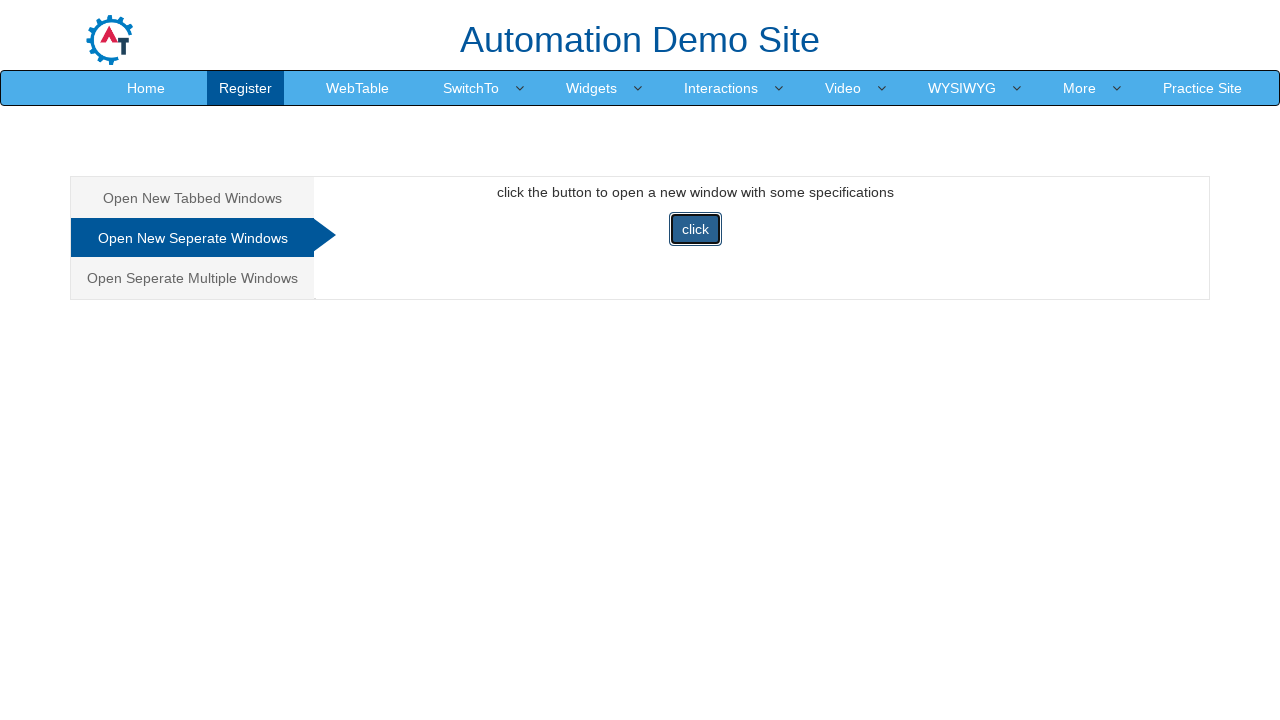

Clicked WebDriver documentation link in child window at (244, 360) on xpath=//a[@href='/documentation/webdriver/']
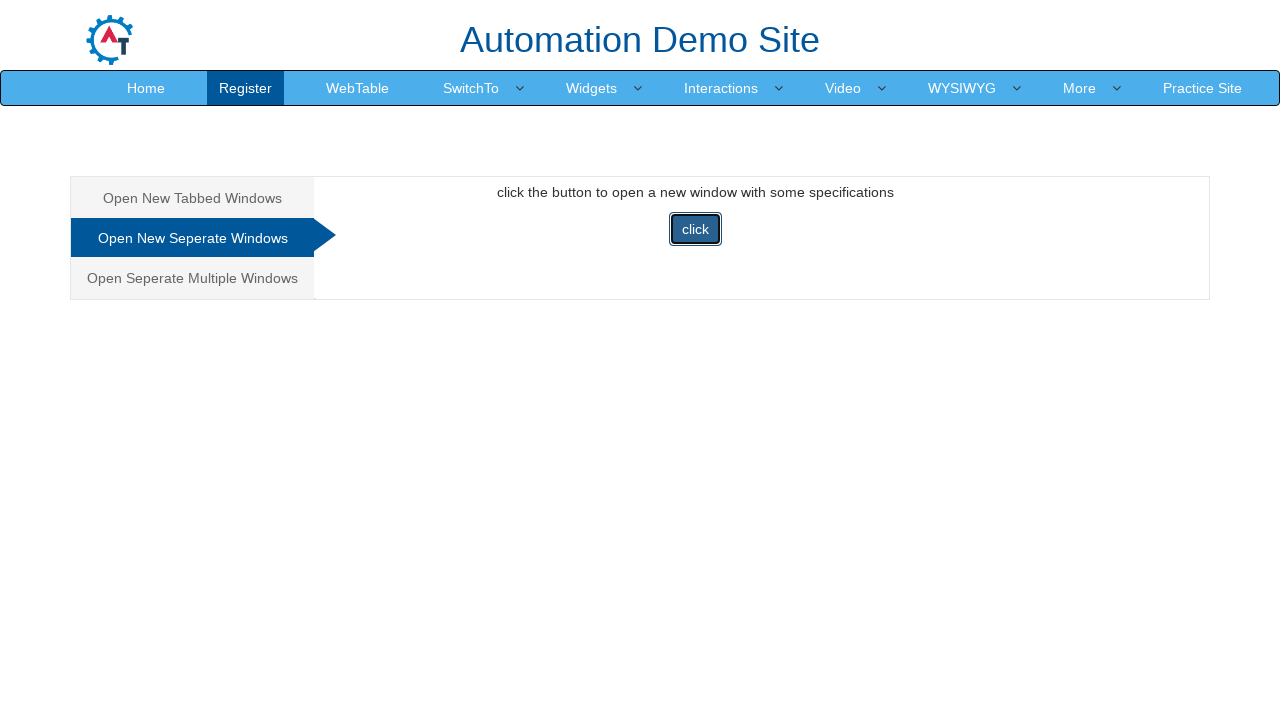

Switched back to parent window
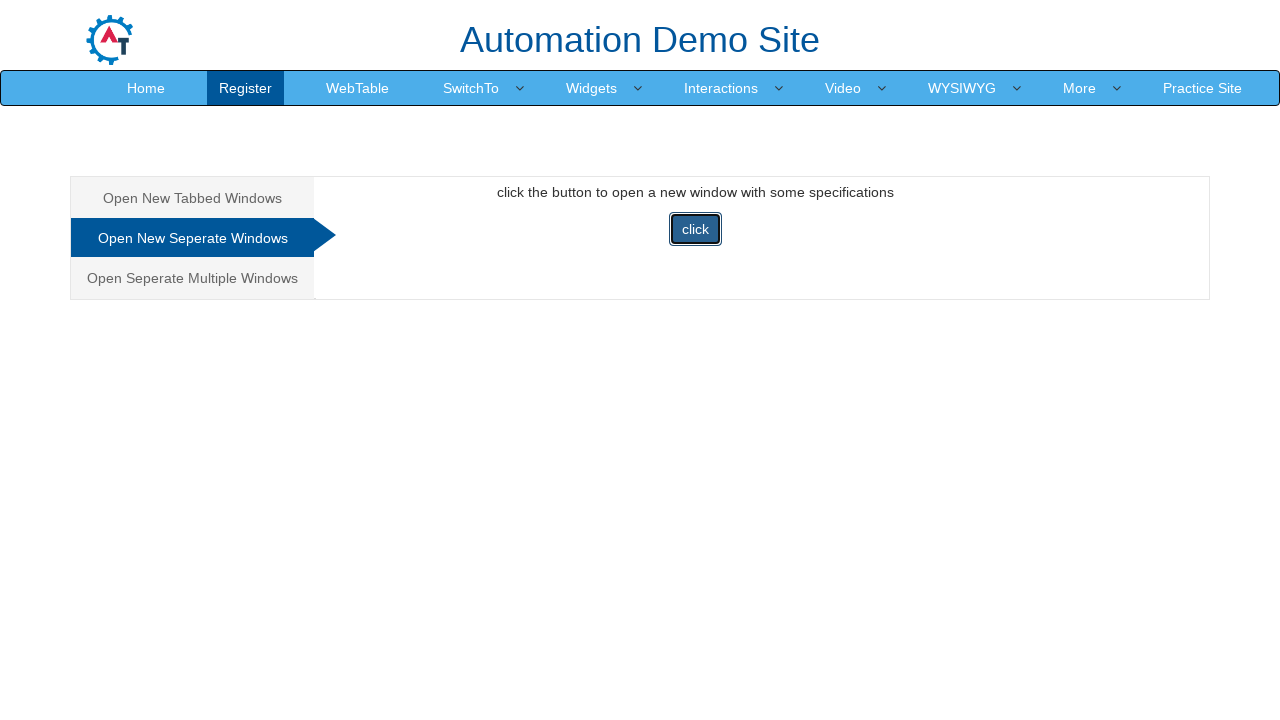

Retrieved parent window title: 'Frames & windows'
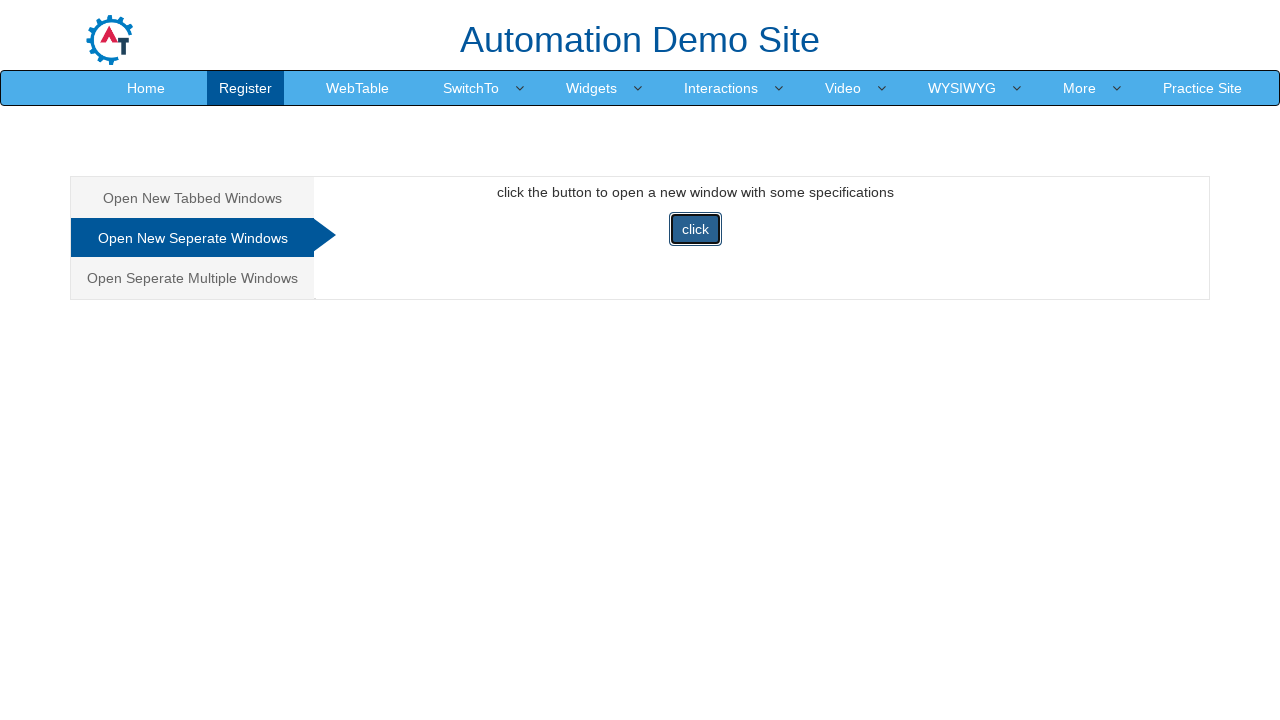

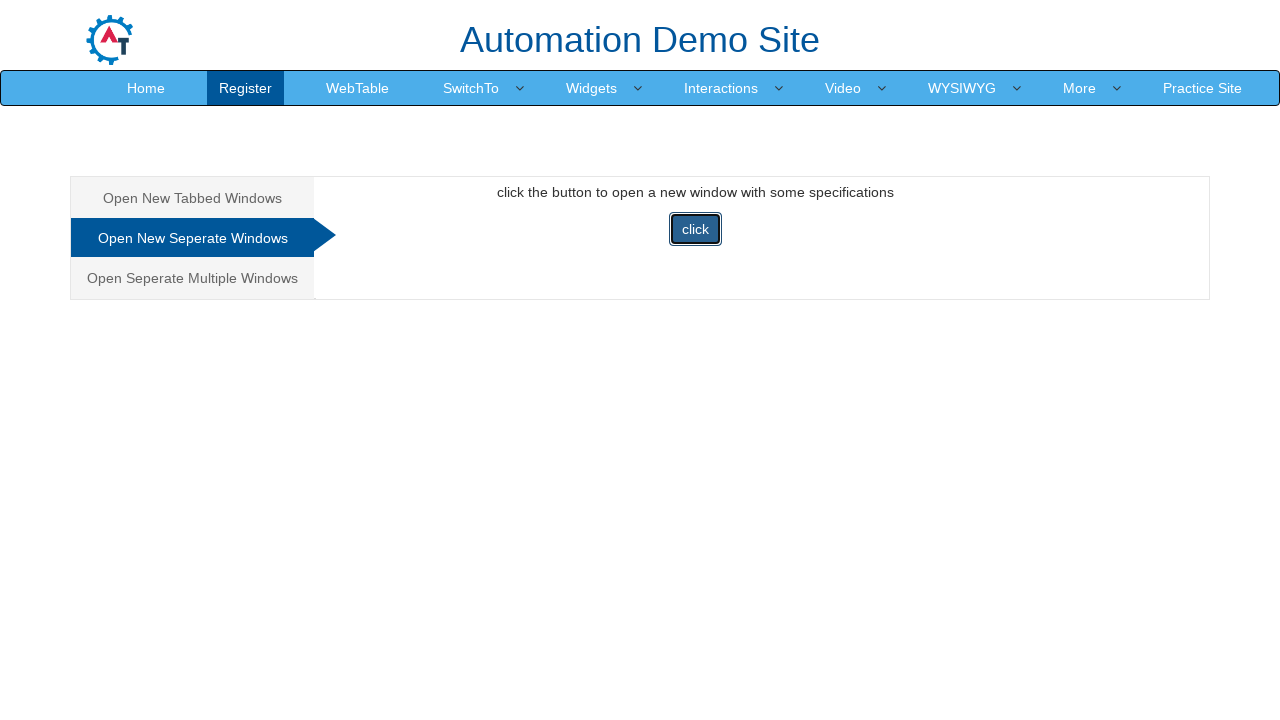